Tests product selection by clicking on a Samsung Galaxy S6 product, adding it to cart, and verifying the cart contains one item.

Starting URL: https://www.demoblaze.com

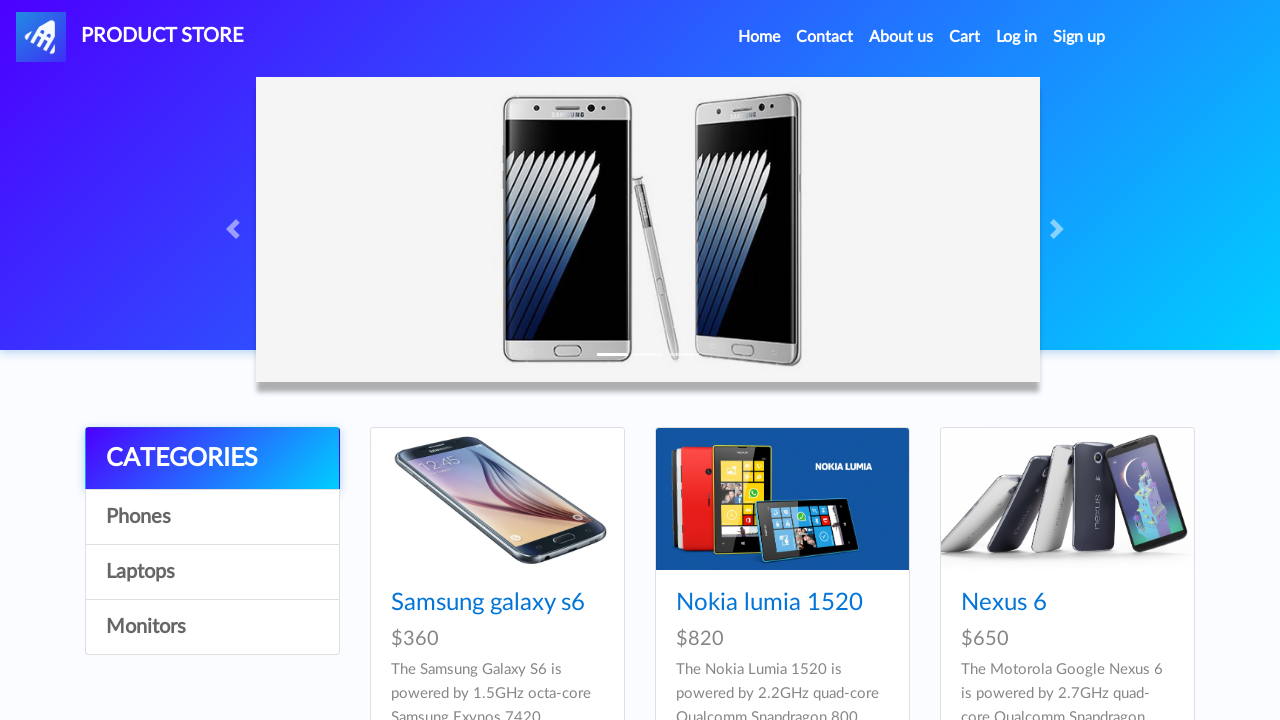

Product list loaded successfully
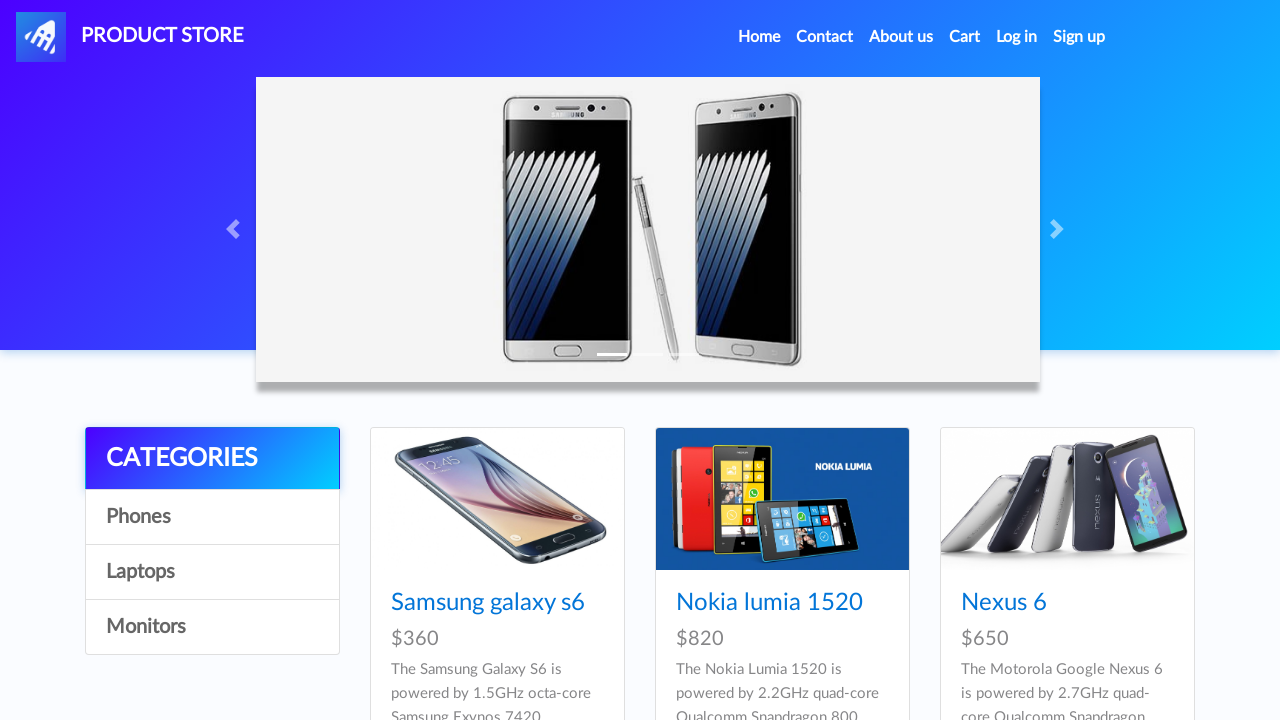

Clicked on Samsung Galaxy S6 product at (488, 603) on a:has-text('Samsung galaxy s6')
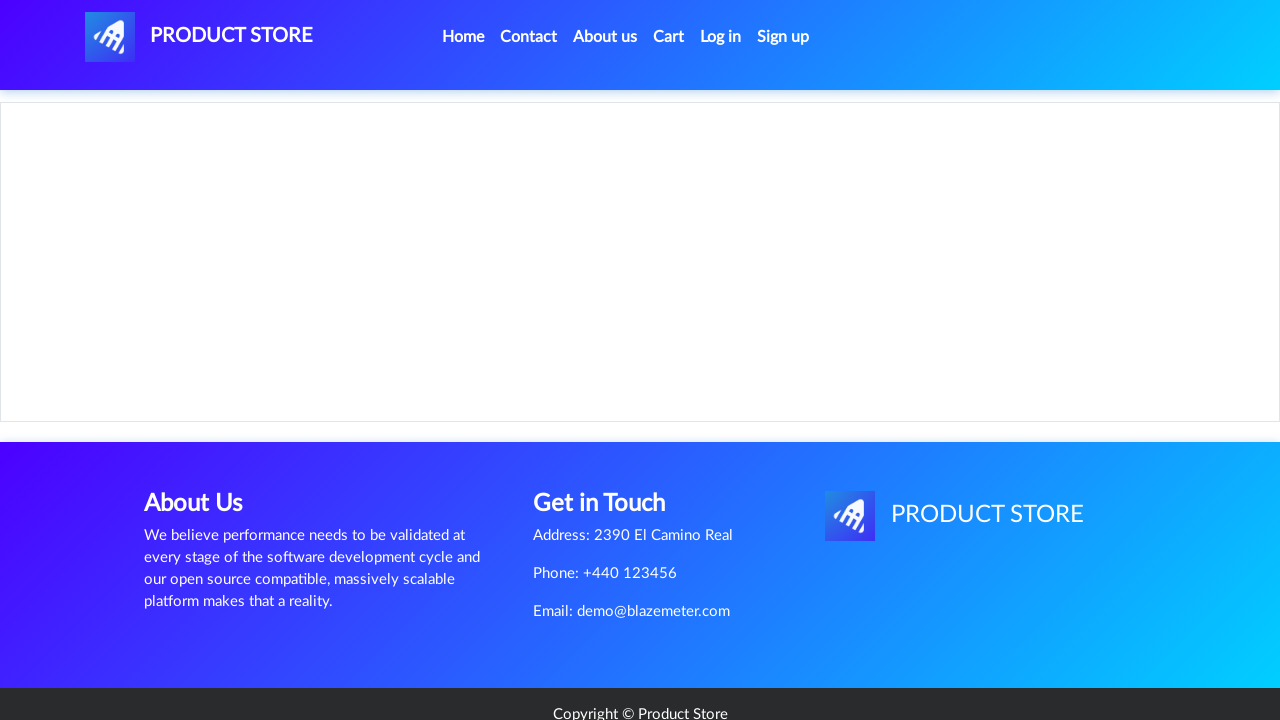

Product details page loaded
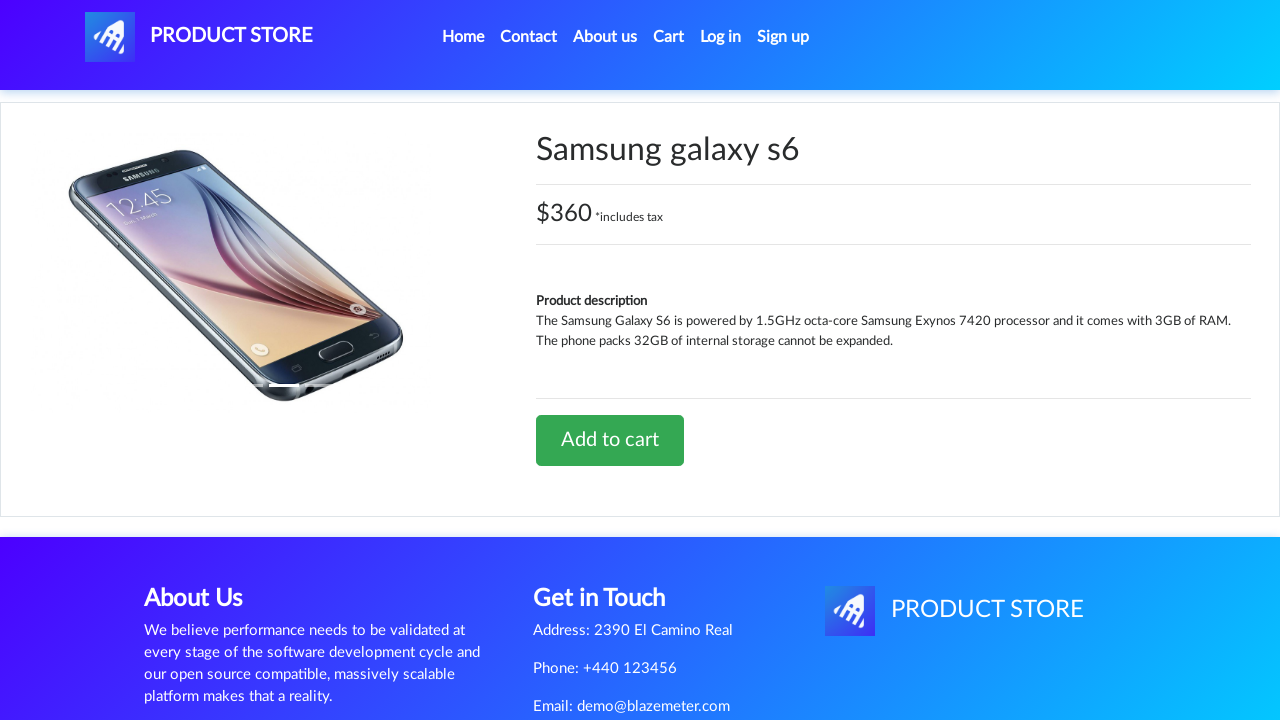

Clicked 'Add to cart' button at (610, 440) on a:has-text('Add to cart')
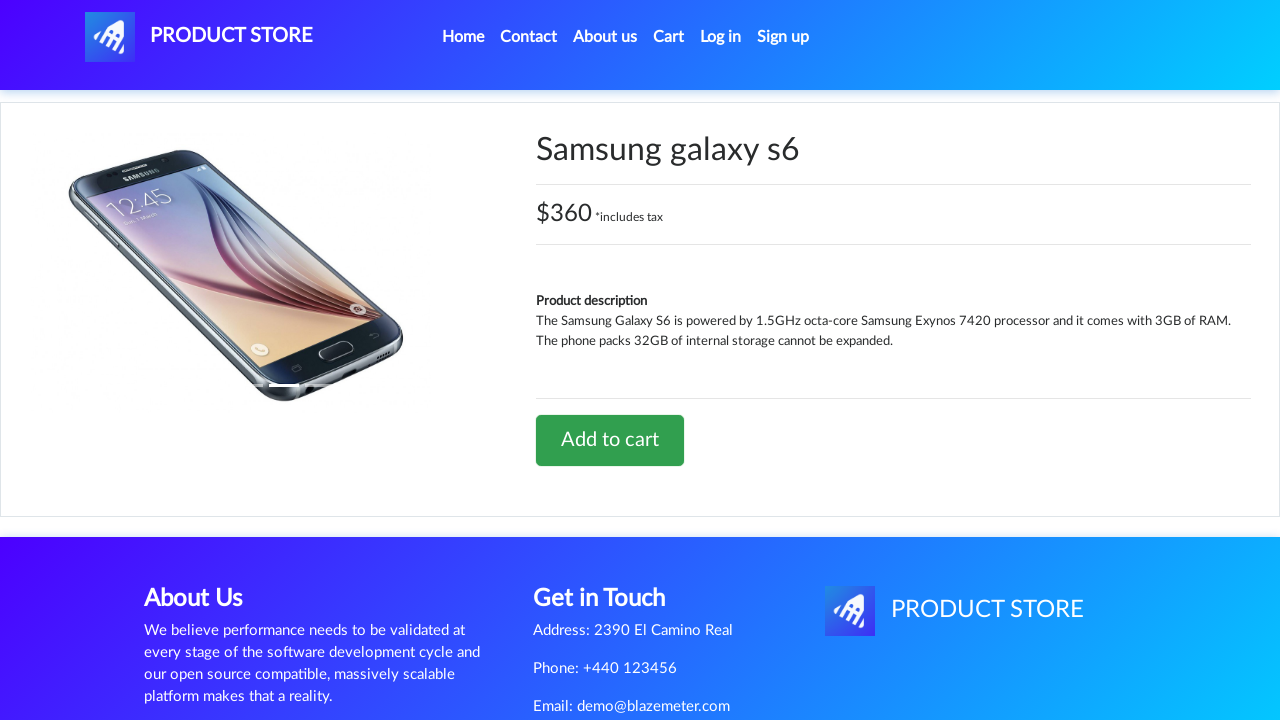

Accepted alert dialog after adding product to cart
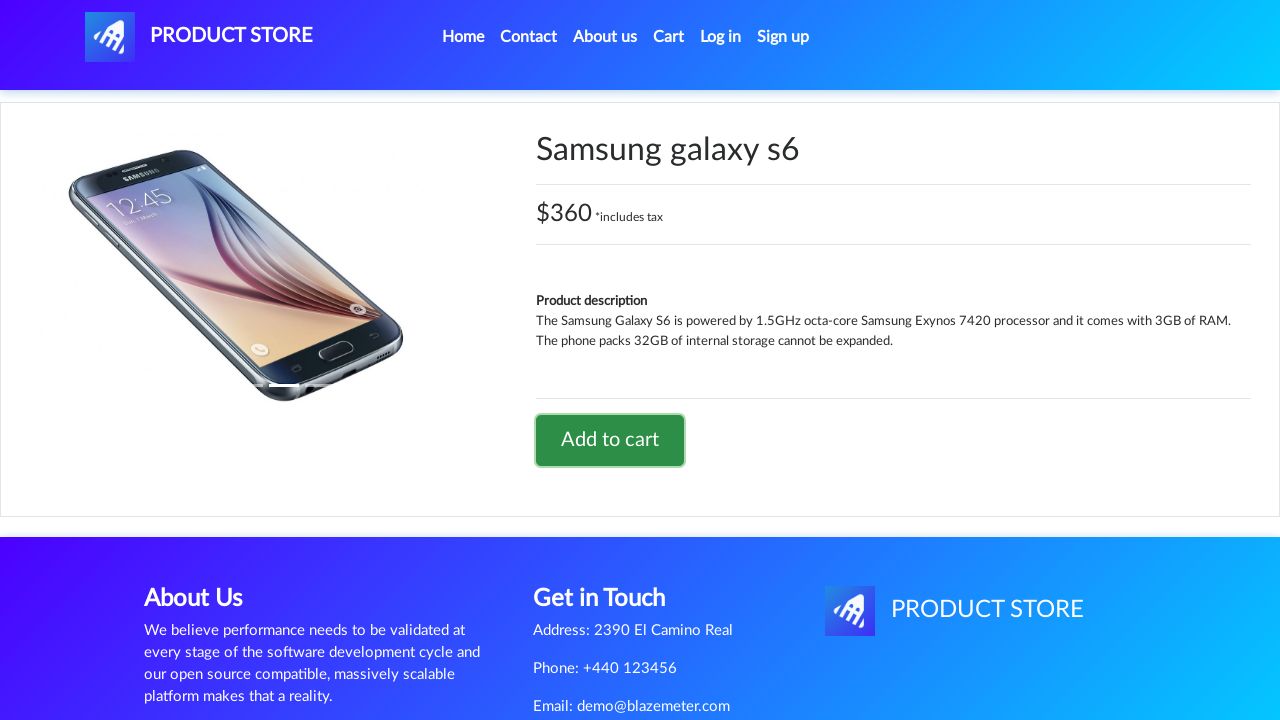

Waited 1000ms for page processing
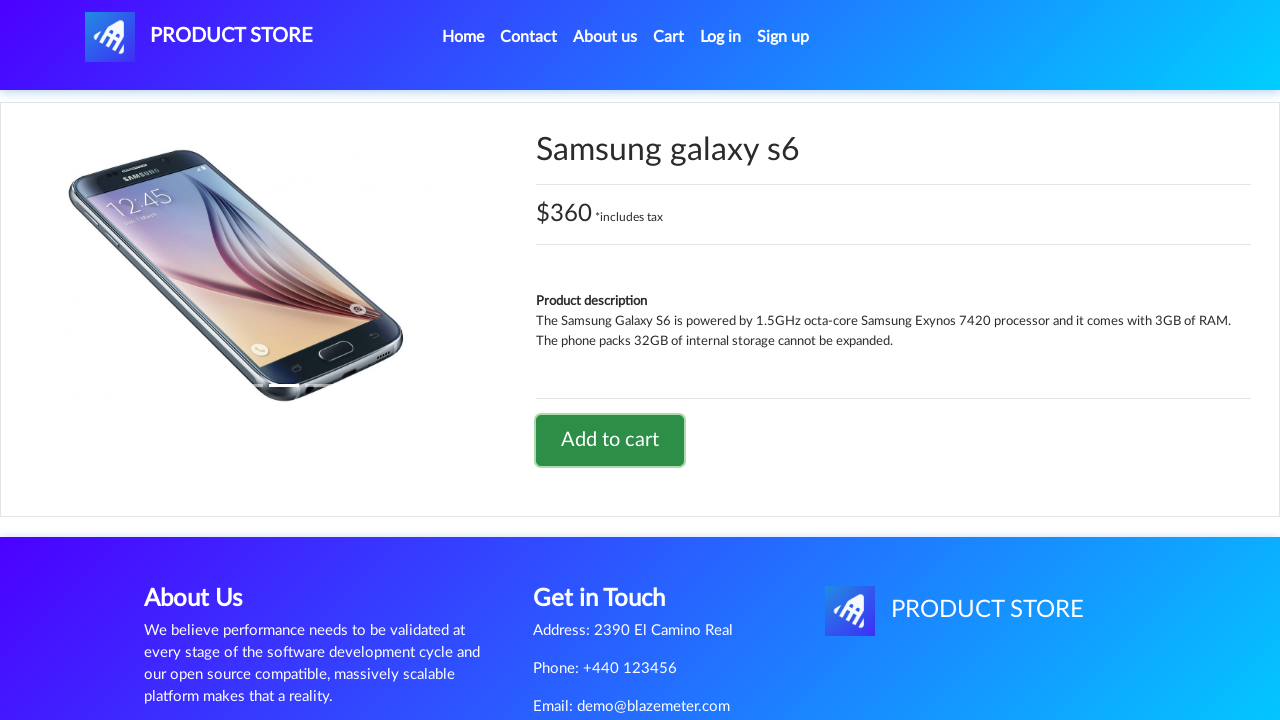

Clicked on cart button to navigate to cart at (669, 37) on #cartur
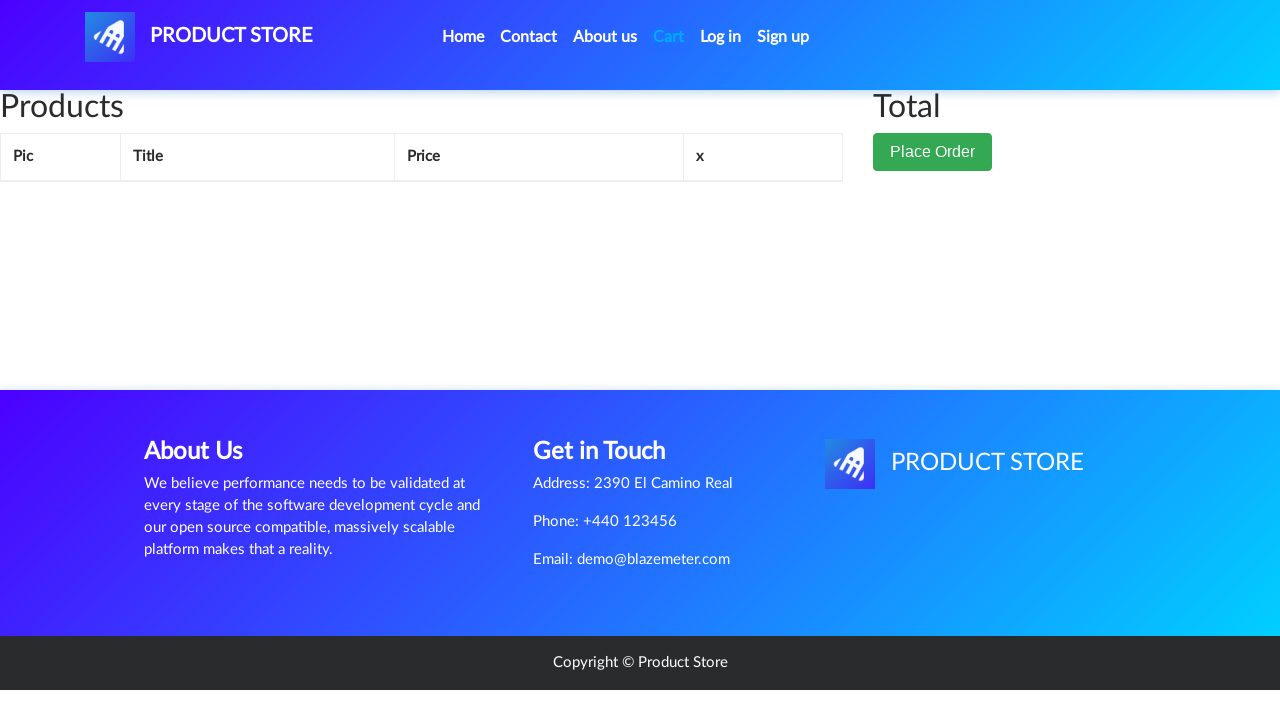

Cart page loaded and verified one item in cart
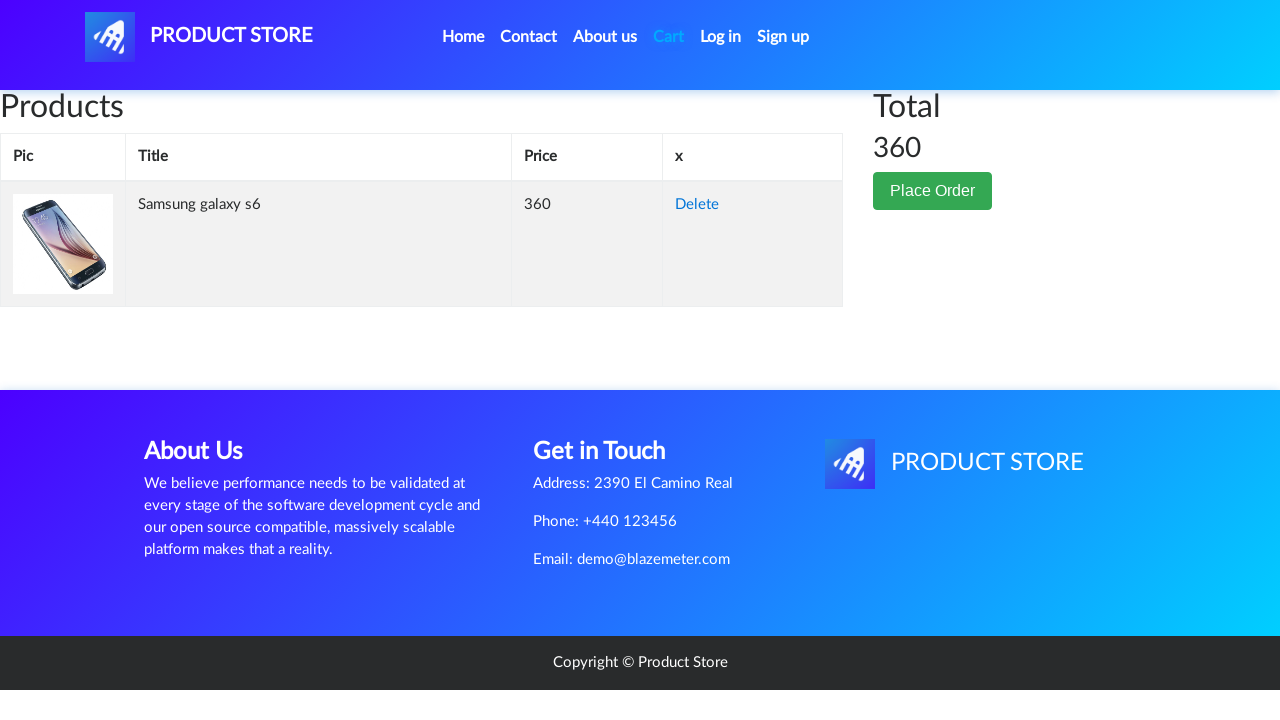

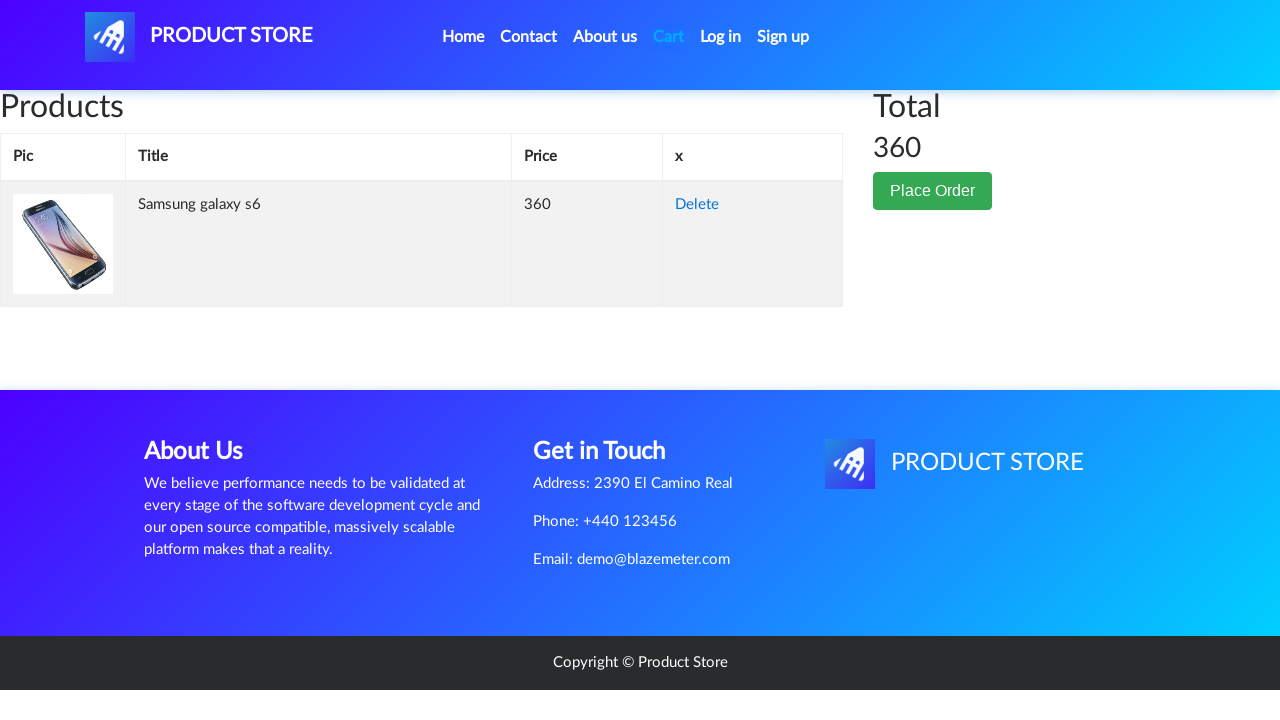